Tests that clicking Clear completed button removes completed items from the list.

Starting URL: https://demo.playwright.dev/todomvc

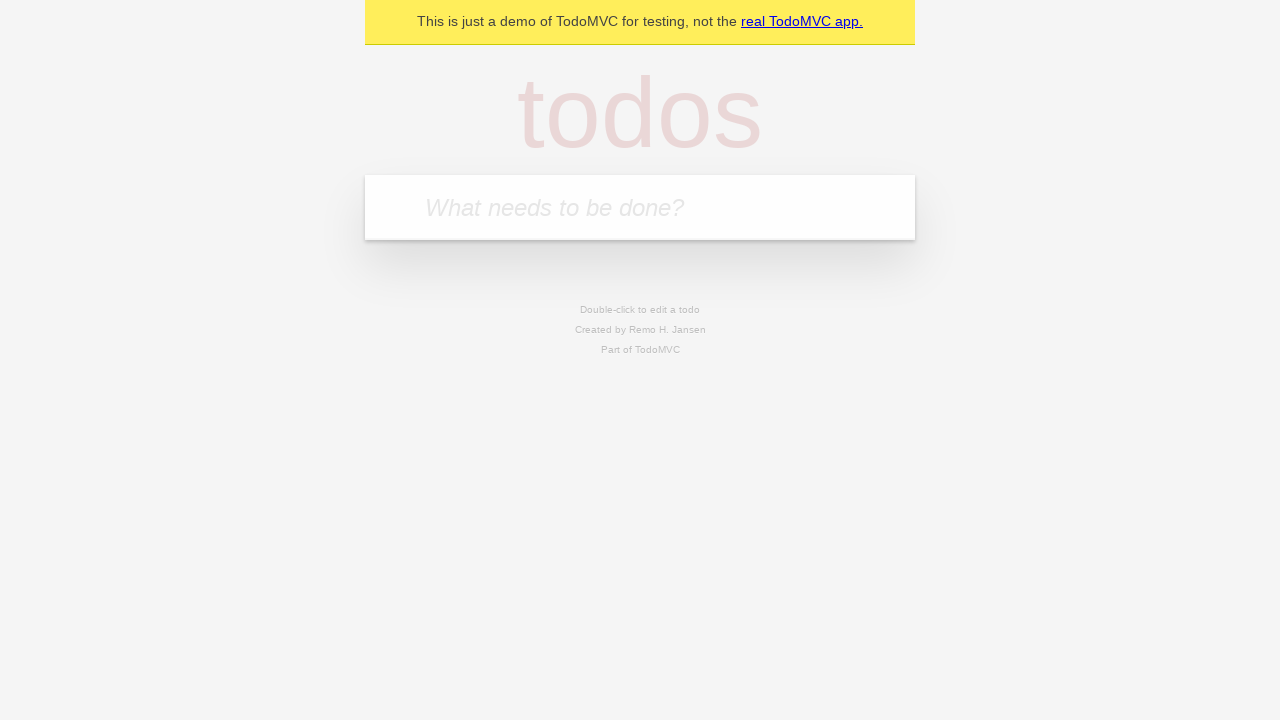

Filled todo input with 'buy some cheese' on internal:attr=[placeholder="What needs to be done?"i]
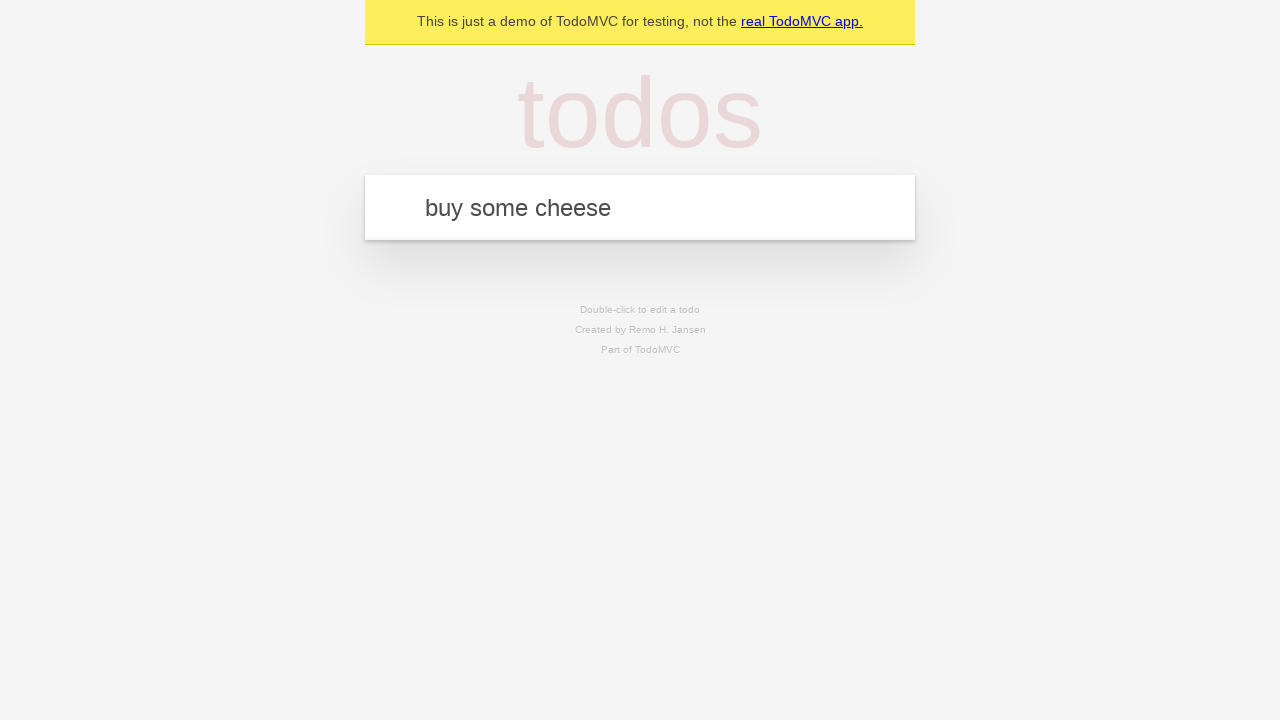

Pressed Enter to add first todo item on internal:attr=[placeholder="What needs to be done?"i]
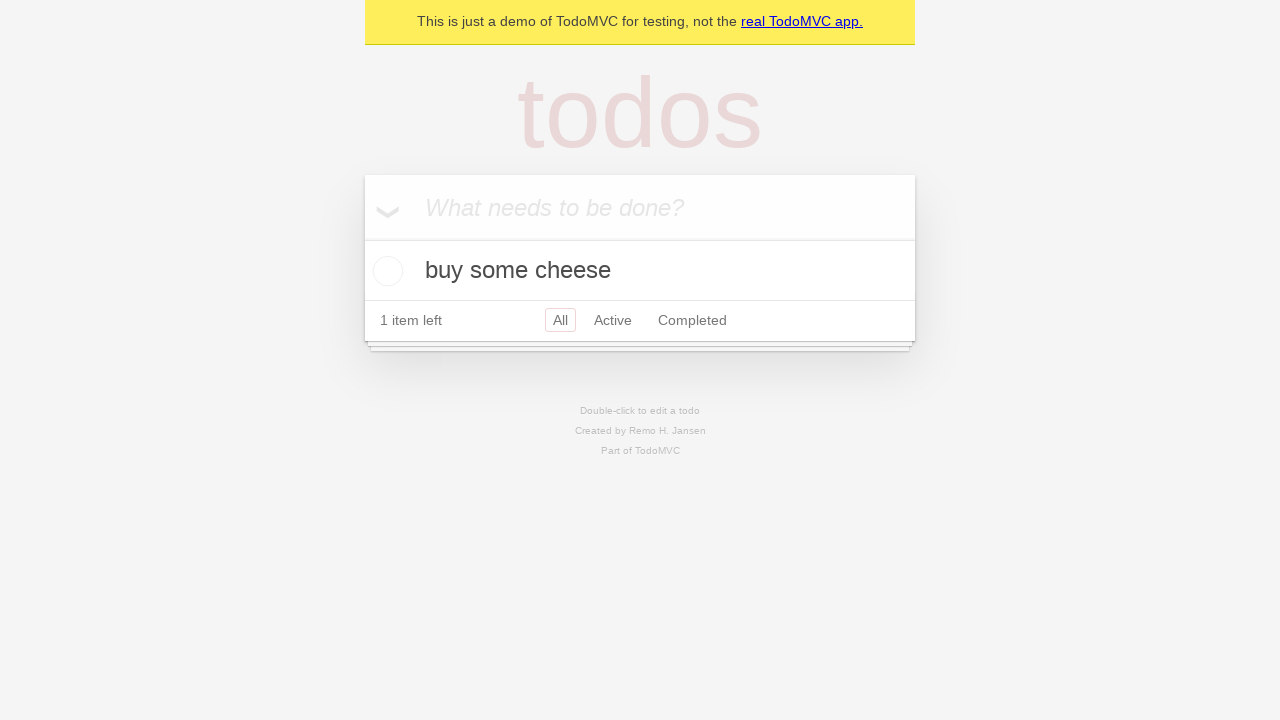

Filled todo input with 'feed the cat' on internal:attr=[placeholder="What needs to be done?"i]
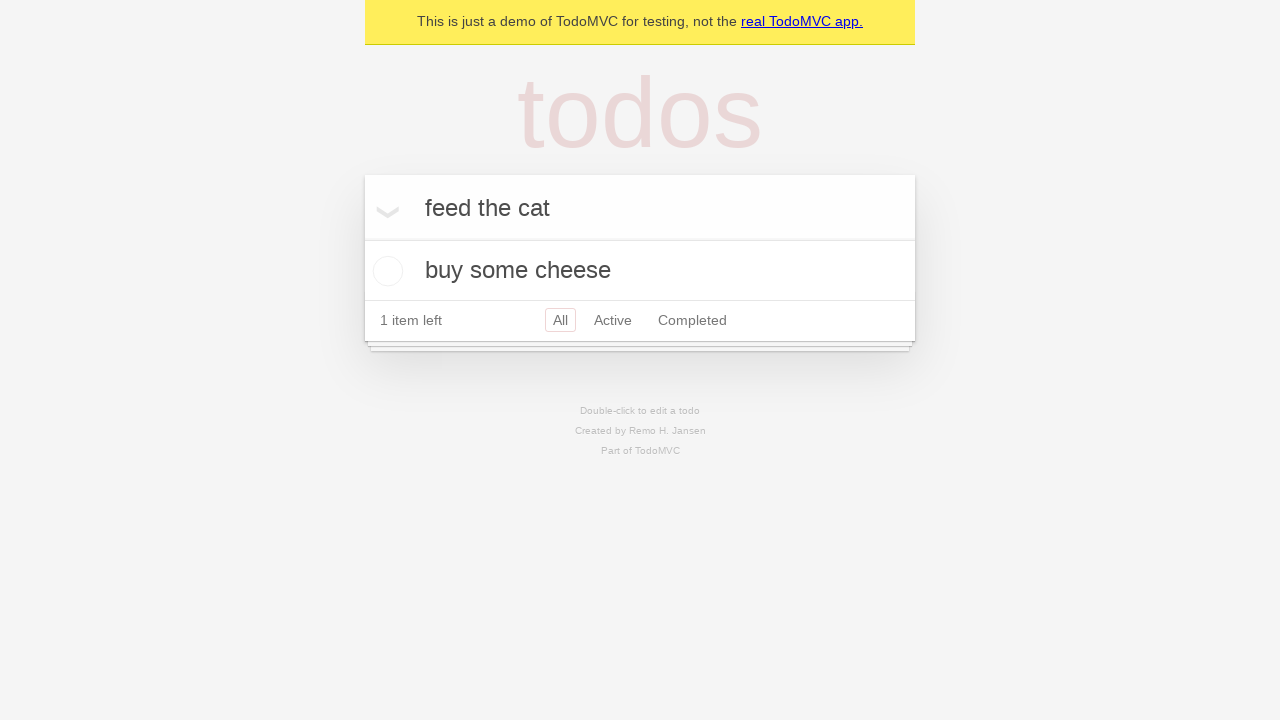

Pressed Enter to add second todo item on internal:attr=[placeholder="What needs to be done?"i]
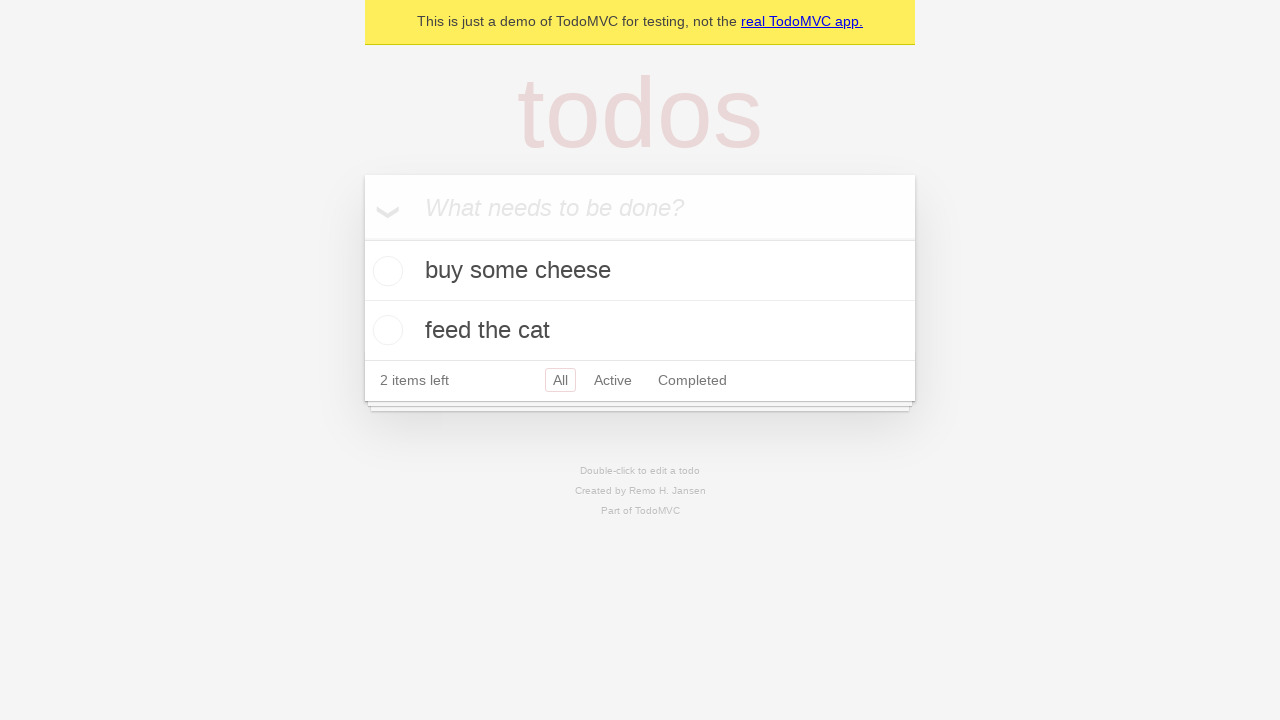

Filled todo input with 'book a doctors appointment' on internal:attr=[placeholder="What needs to be done?"i]
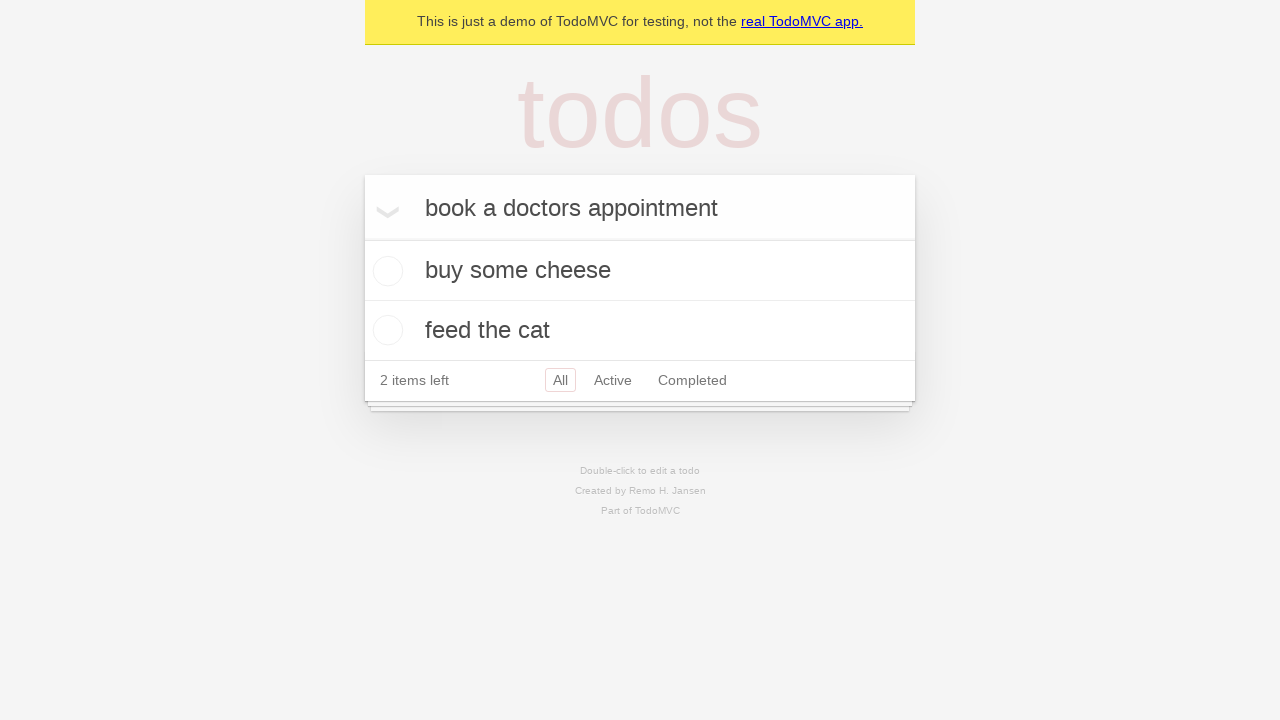

Pressed Enter to add third todo item on internal:attr=[placeholder="What needs to be done?"i]
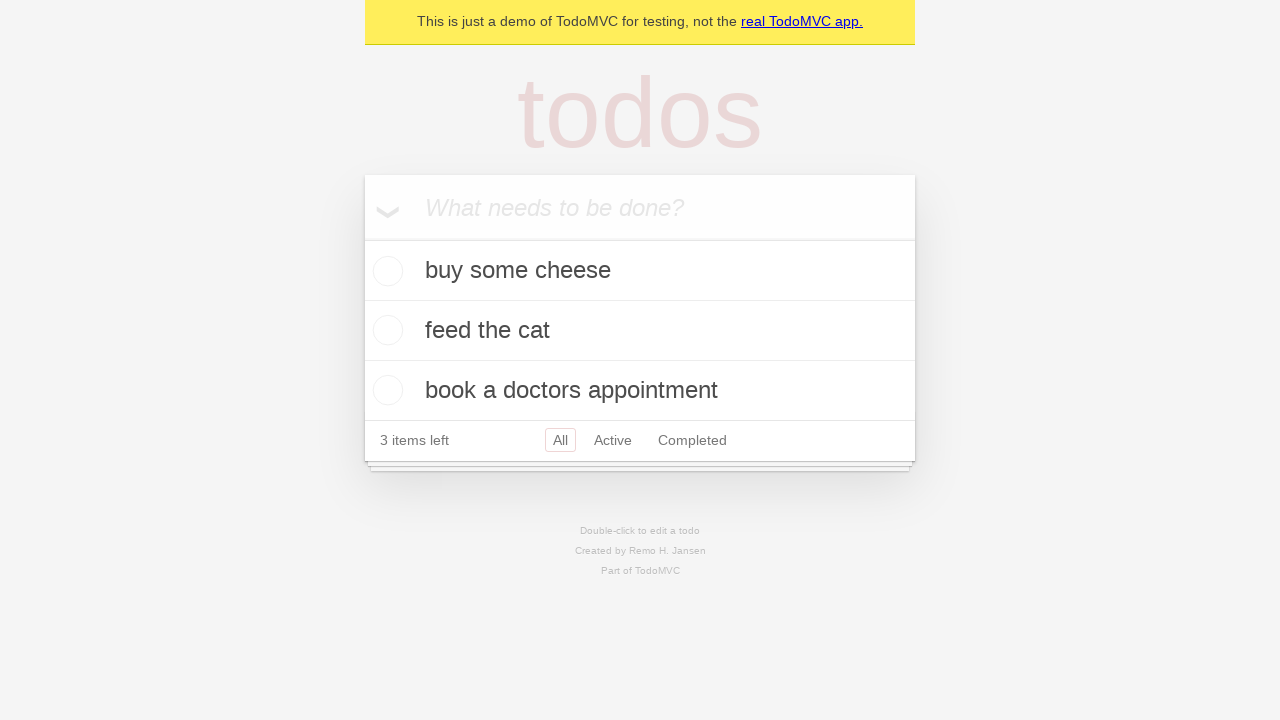

Checked the checkbox for second todo item to mark it complete at (385, 330) on internal:testid=[data-testid="todo-item"s] >> nth=1 >> internal:role=checkbox
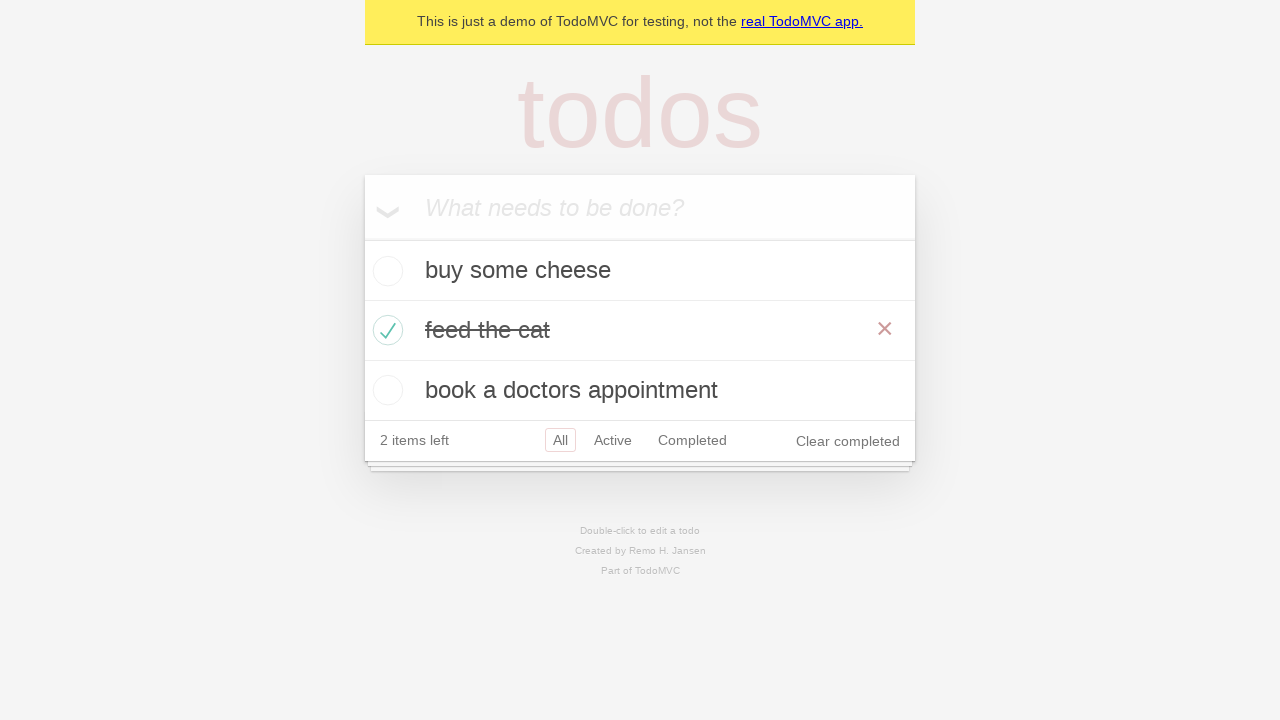

Clicked 'Clear completed' button to remove completed items at (848, 441) on internal:role=button[name="Clear completed"i]
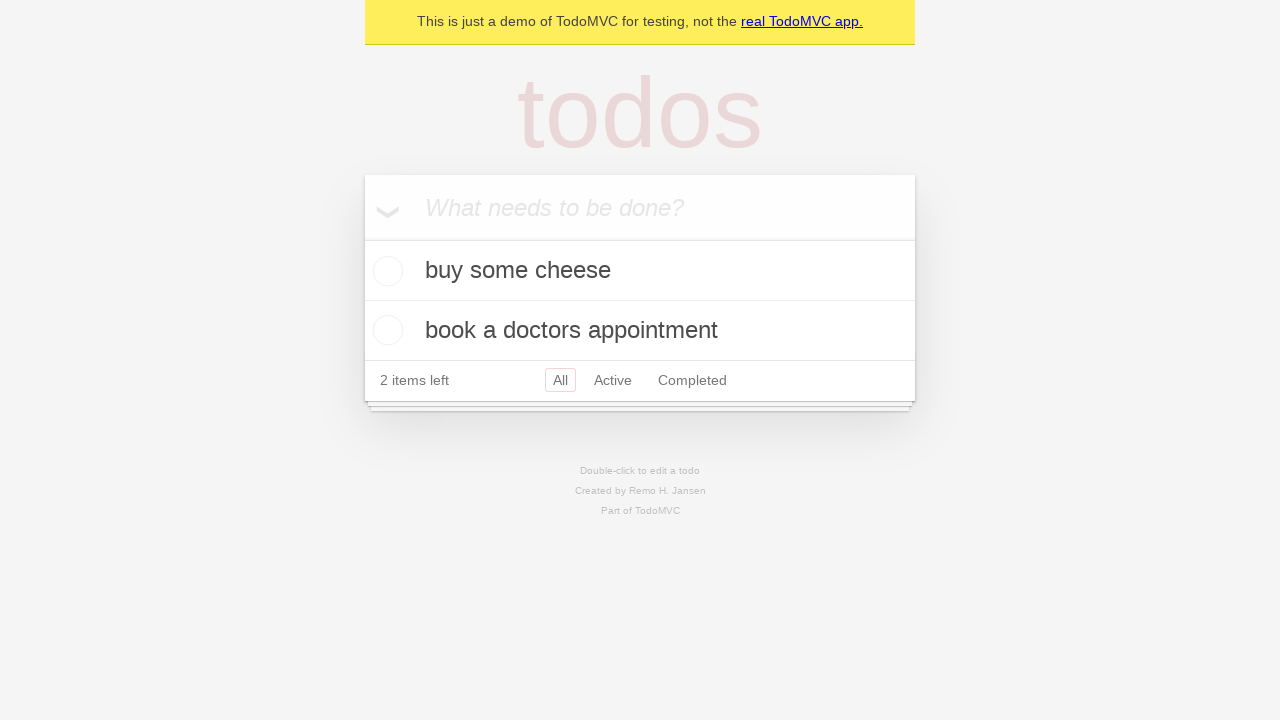

Waited for todo items to be present in DOM
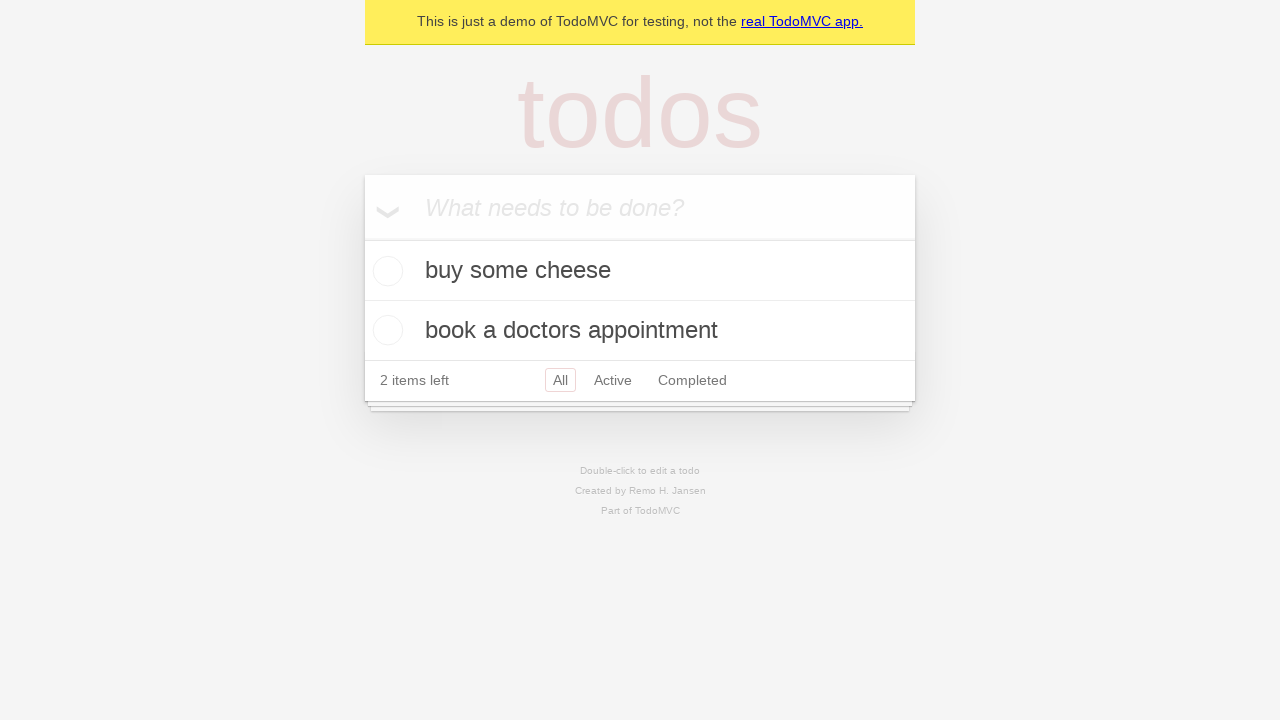

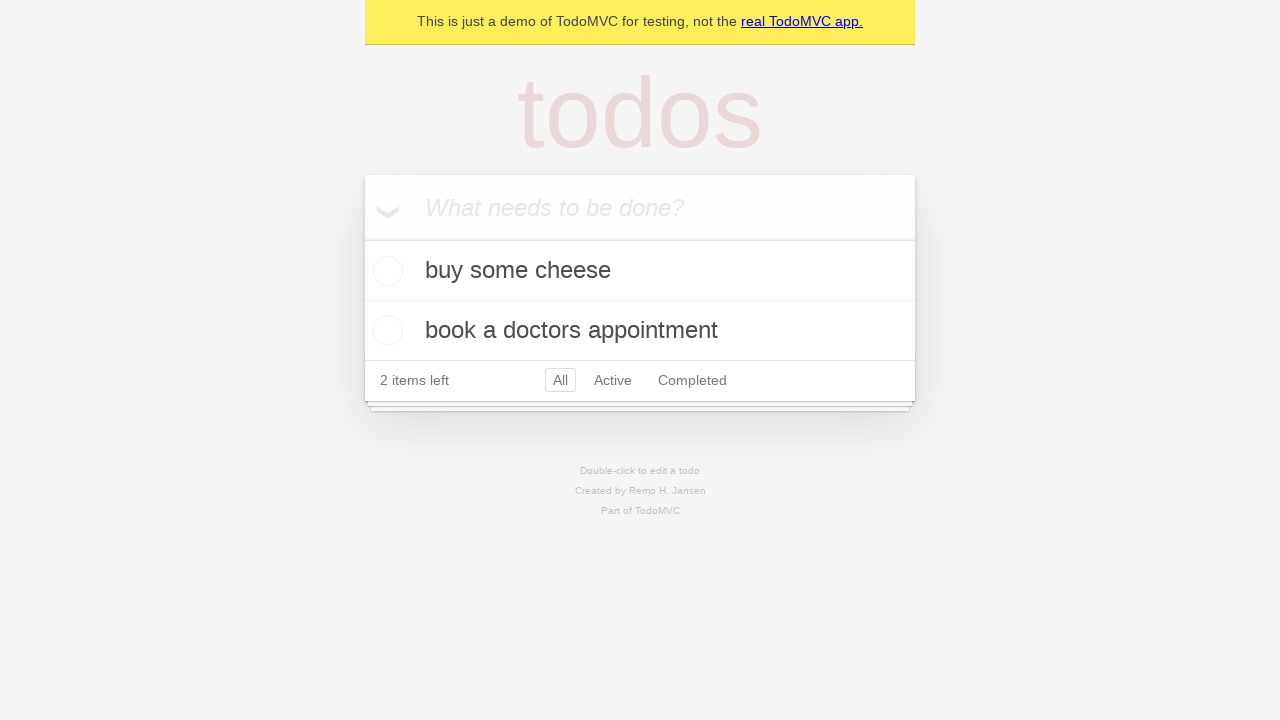